Tests A/B Testing page by clicking the link and verifying the heading is visible

Starting URL: https://the-internet.herokuapp.com/

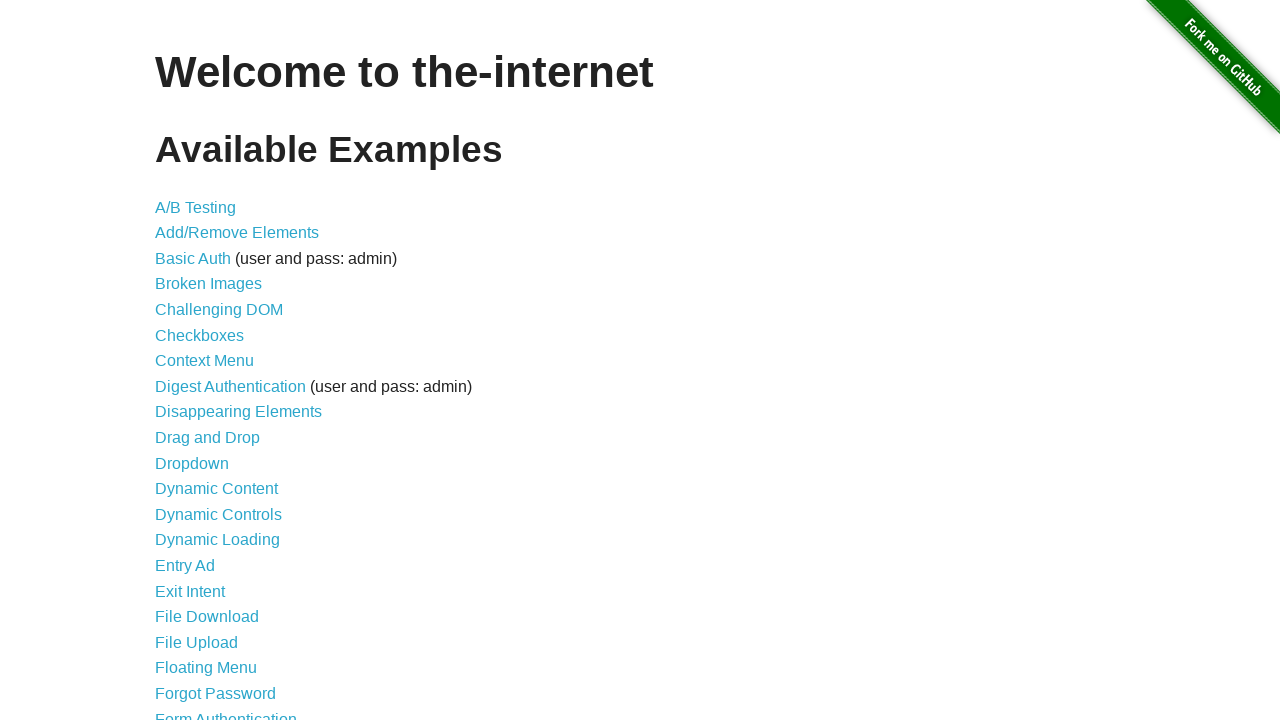

Clicked on A/B Testing link at (196, 207) on internal:role=link[name="A/B Testing"i]
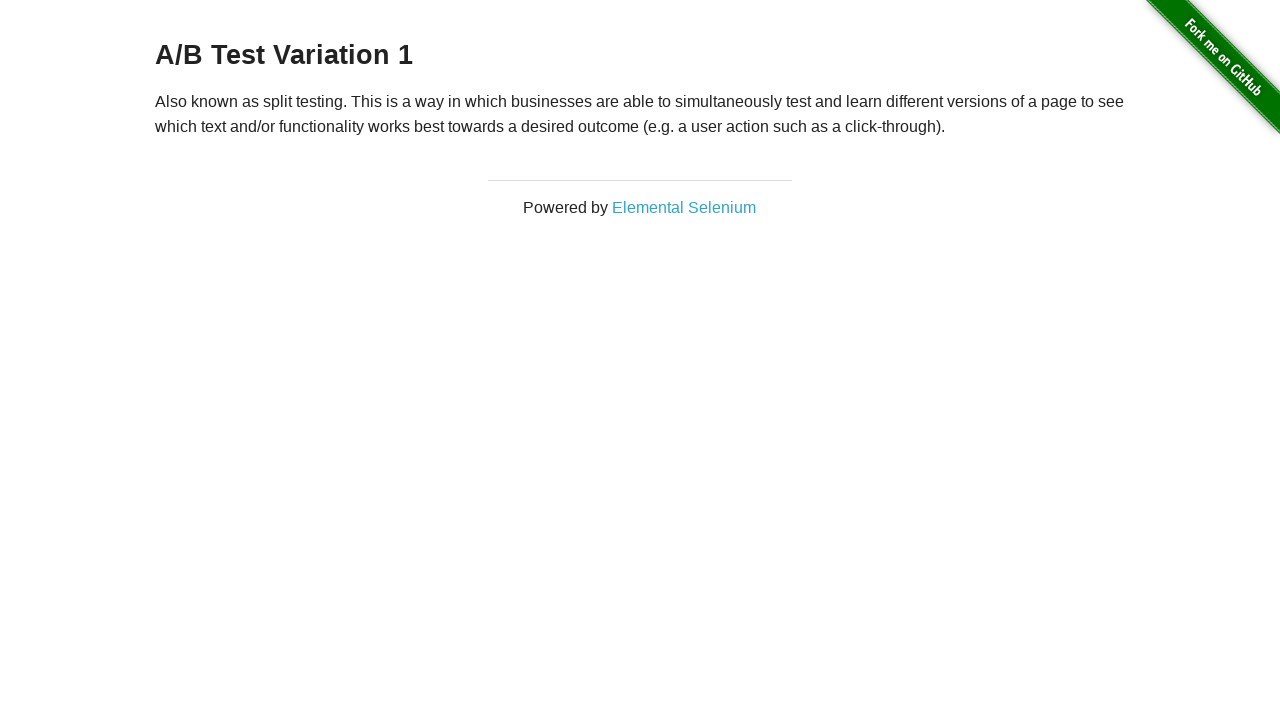

Verified A/B Test heading is visible
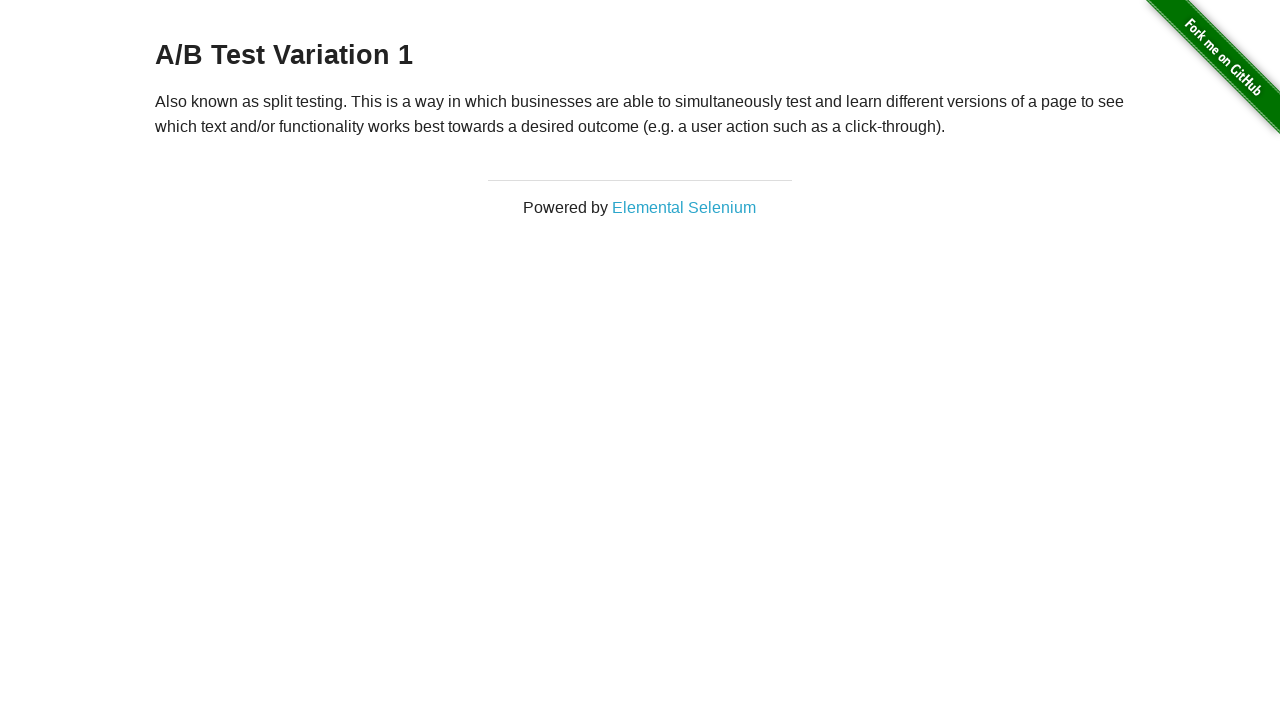

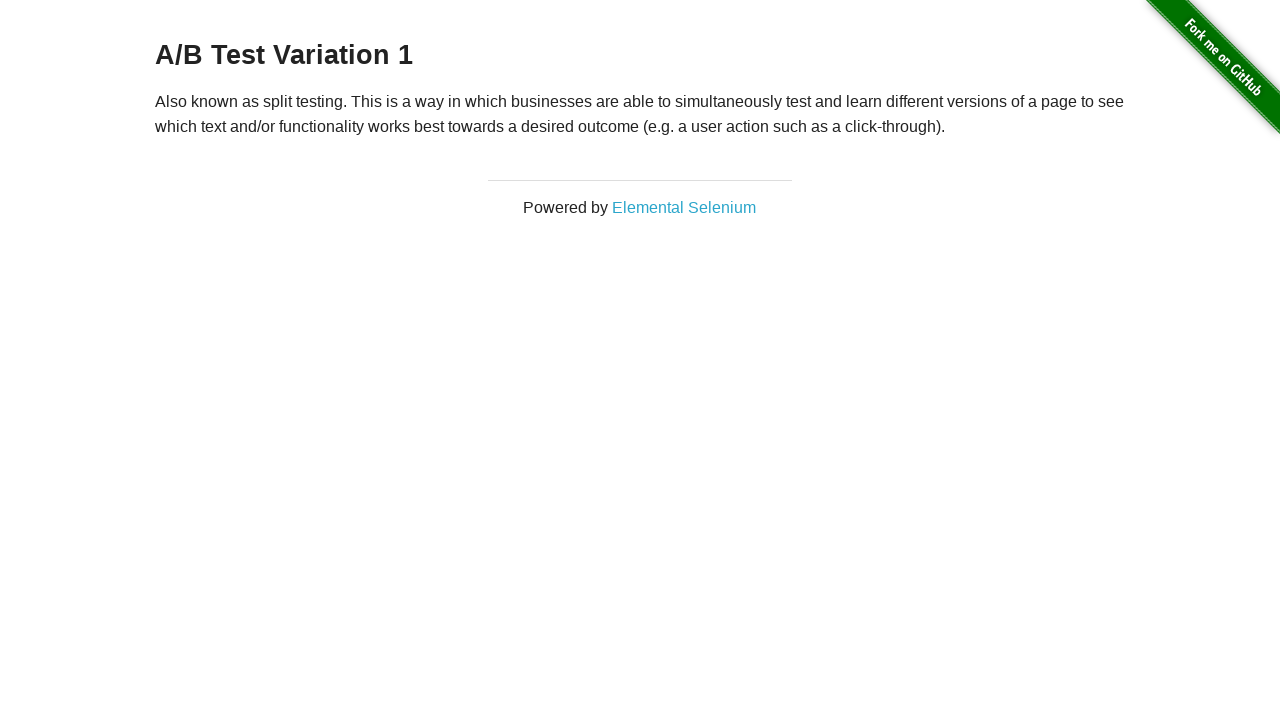